Tests a slow calculator application by setting a delay, clicking buttons to perform 7+8, and verifying the result equals 15.

Starting URL: https://bonigarcia.dev/selenium-webdriver-java/slow-calculator.html

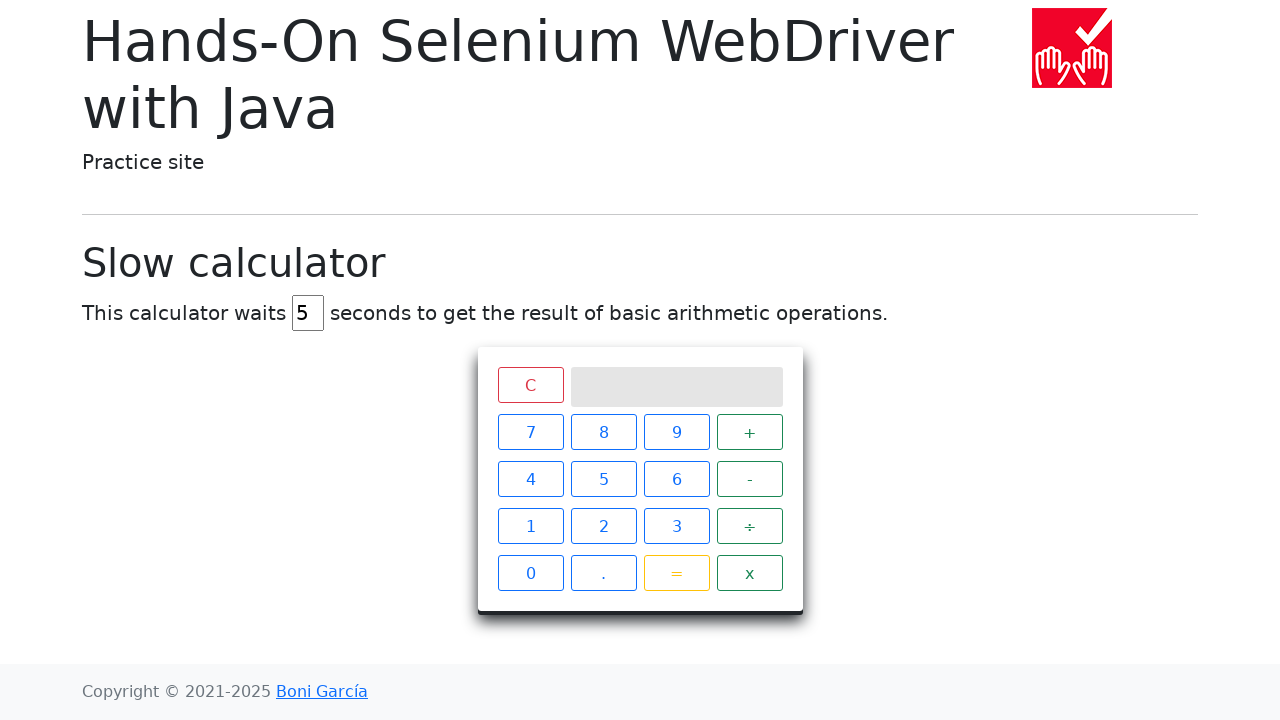

Navigated to slow calculator application
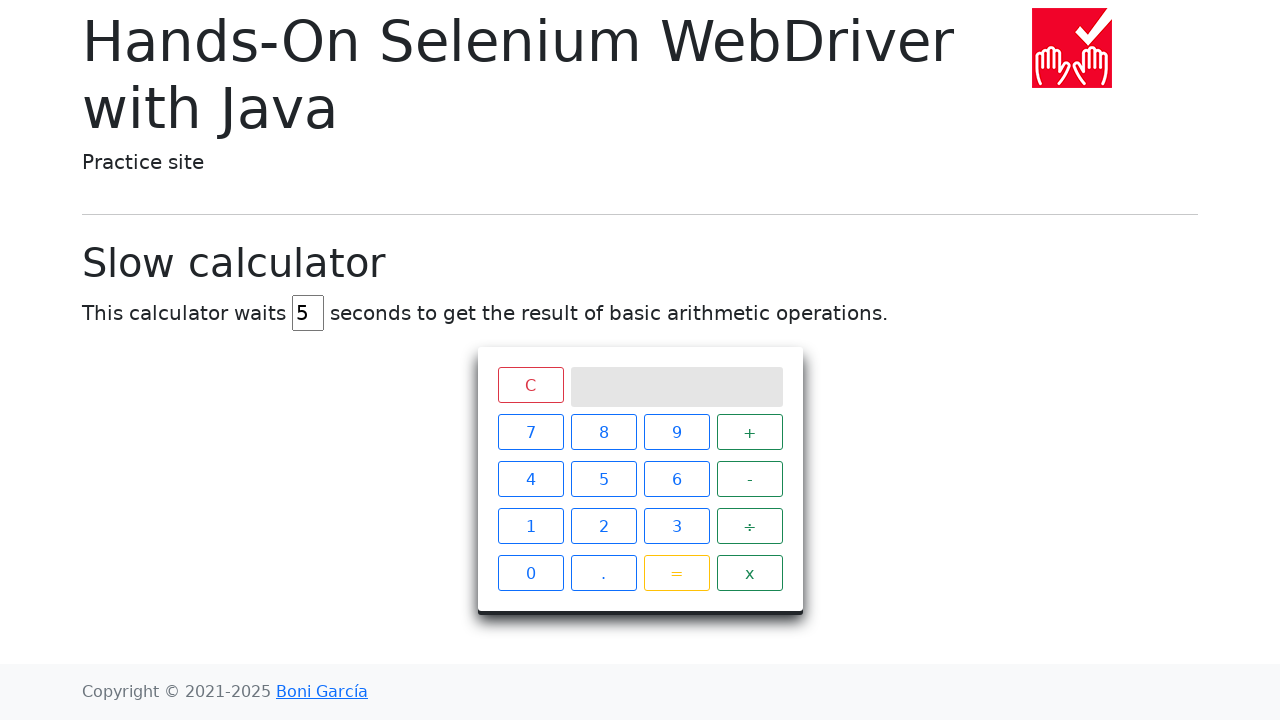

Cleared the delay input field on #delay
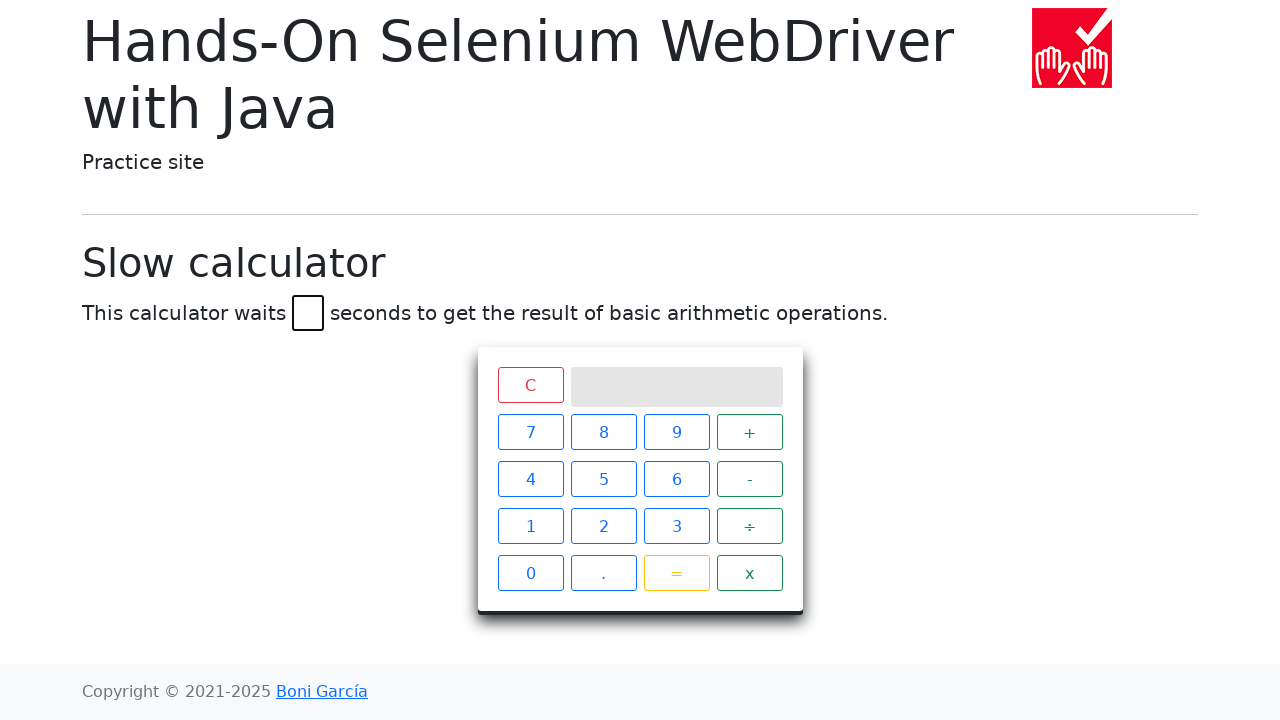

Set delay to 45 seconds on #delay
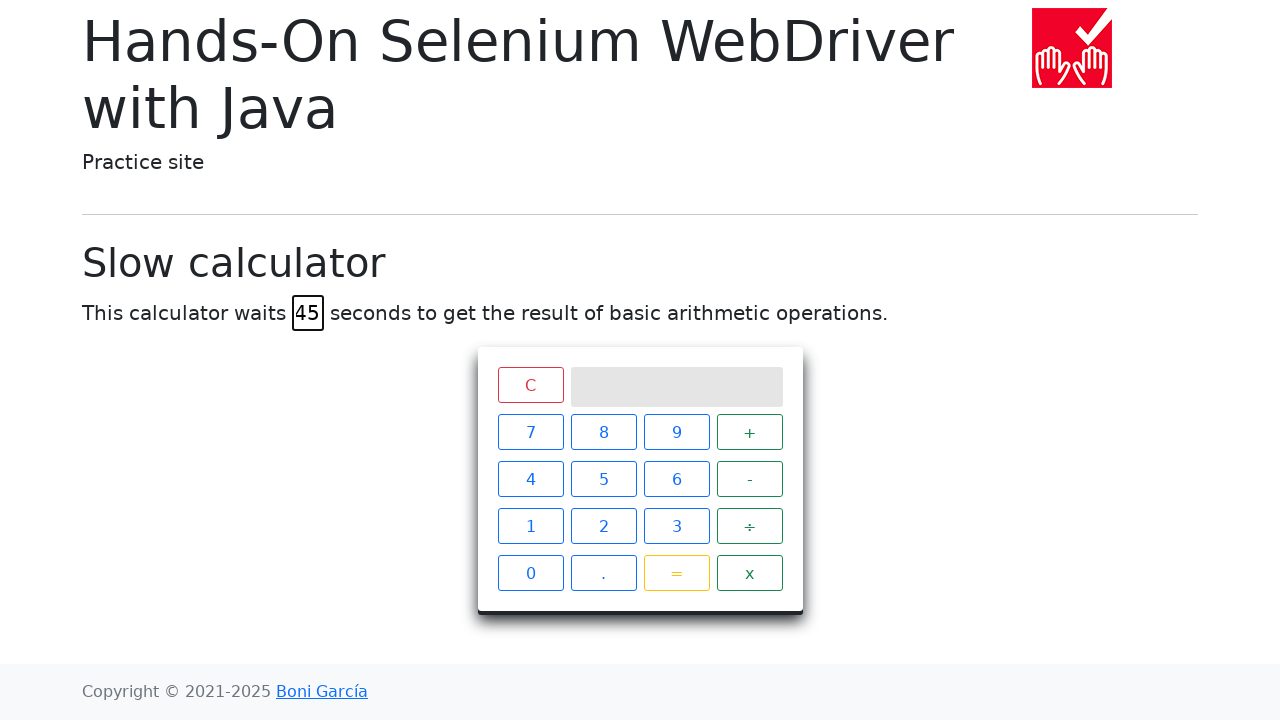

Clicked button '7' at (530, 432) on xpath=//span[contains(text(),'7')]
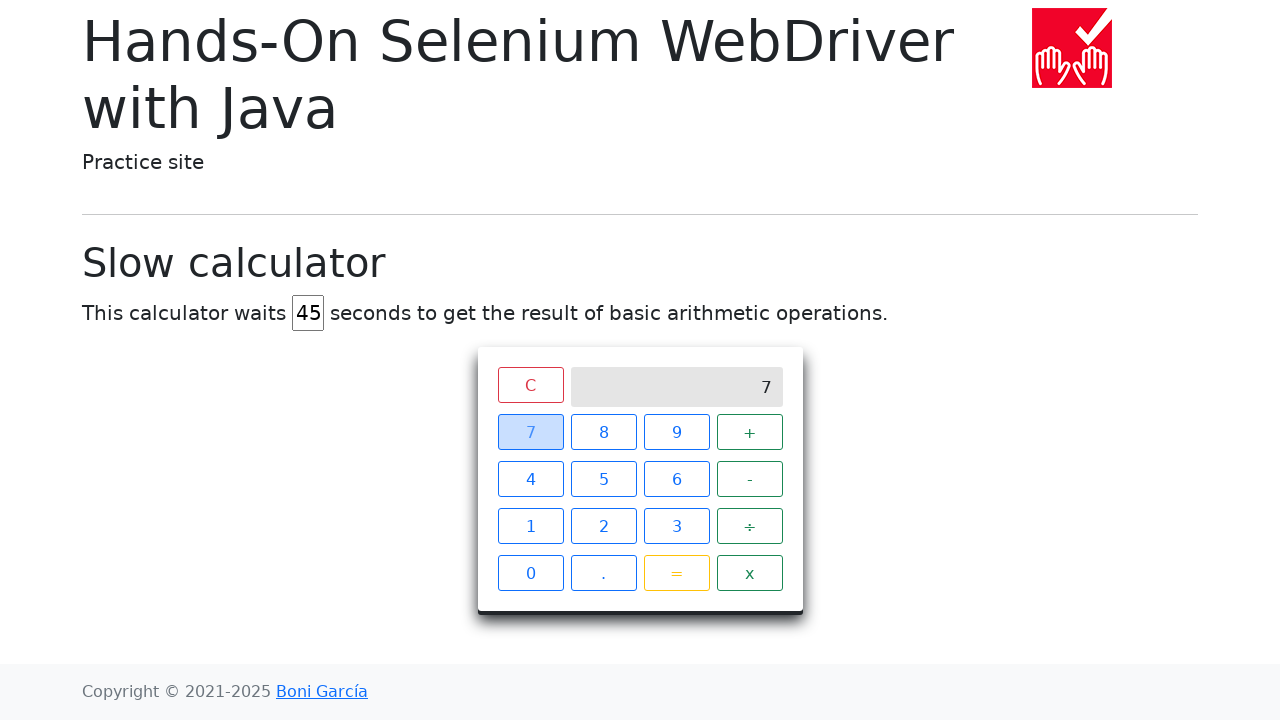

Clicked button '+' at (750, 432) on xpath=//span[contains(text(),'+')]
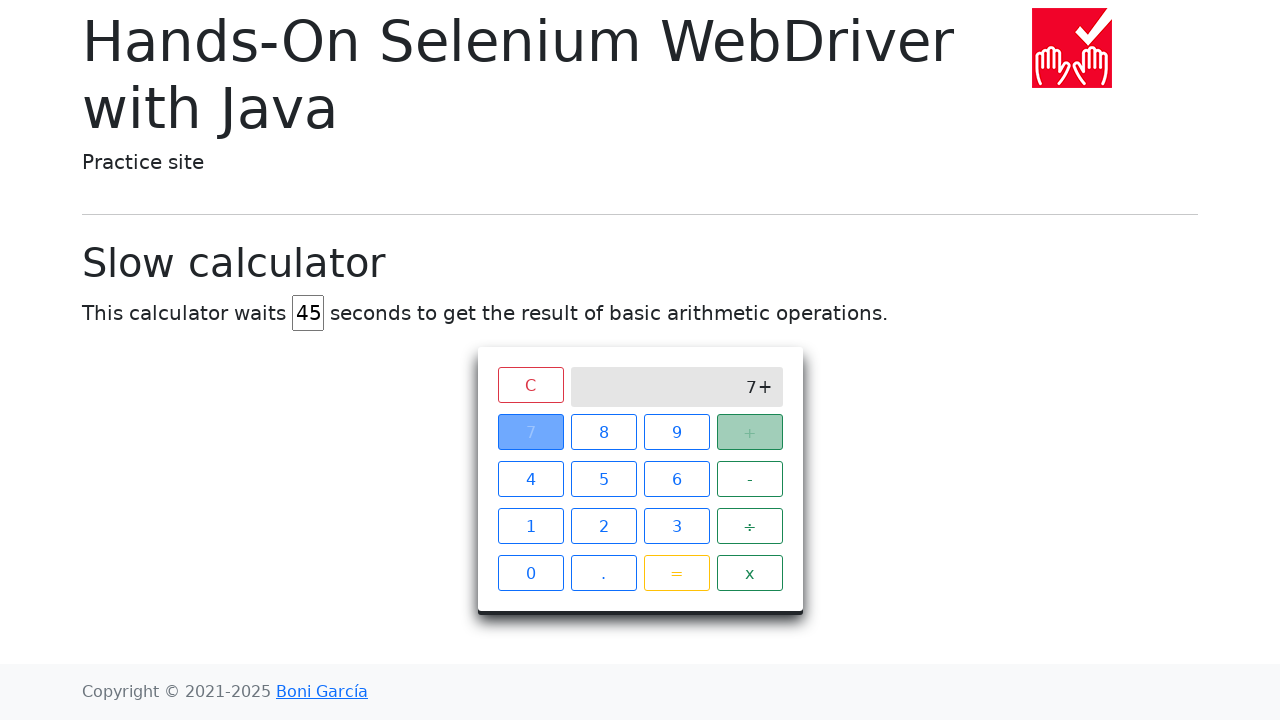

Clicked button '8' at (604, 432) on xpath=//span[contains(text(),'8')]
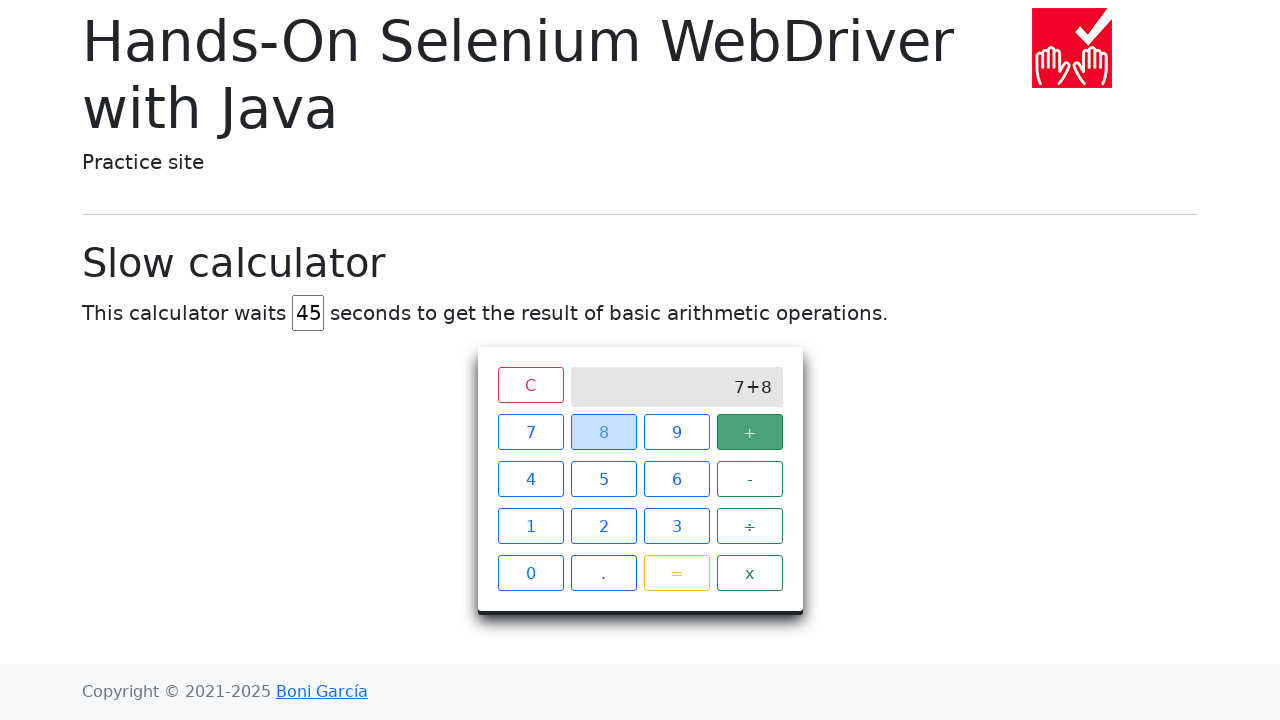

Clicked button '=' to calculate result at (676, 573) on xpath=//span[contains(text(),'=')]
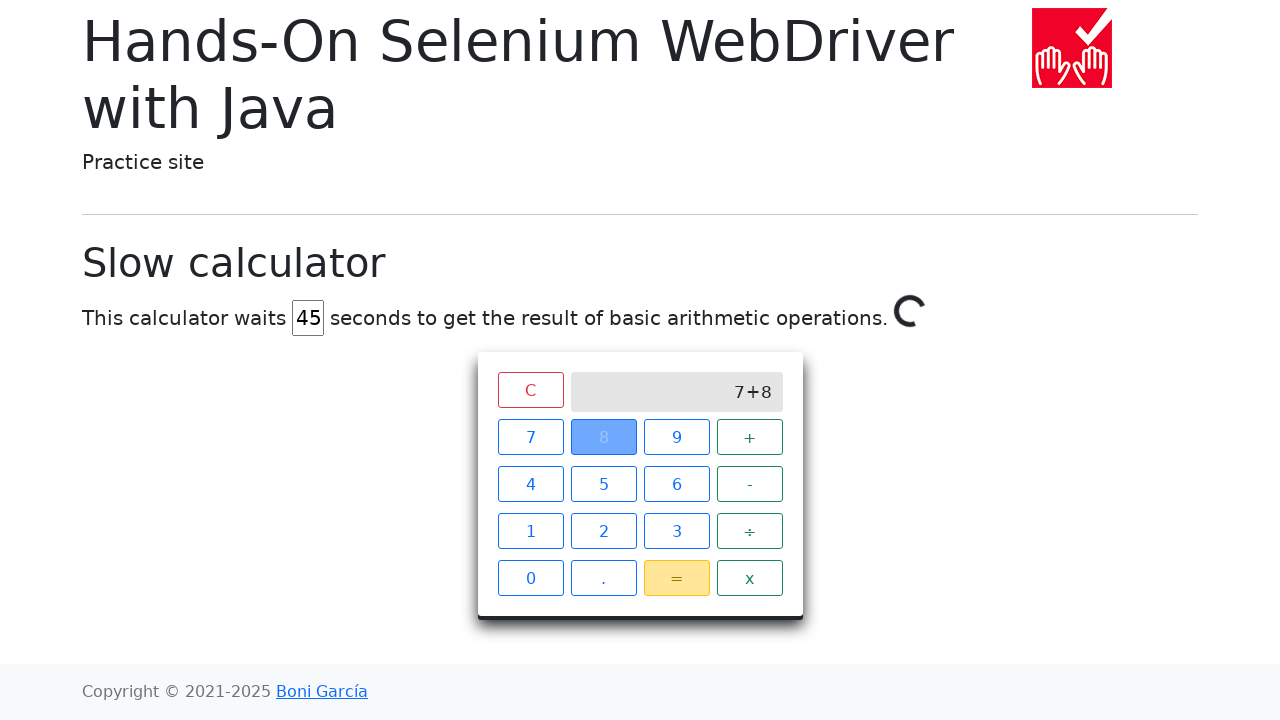

Calculator result '15' appeared on screen
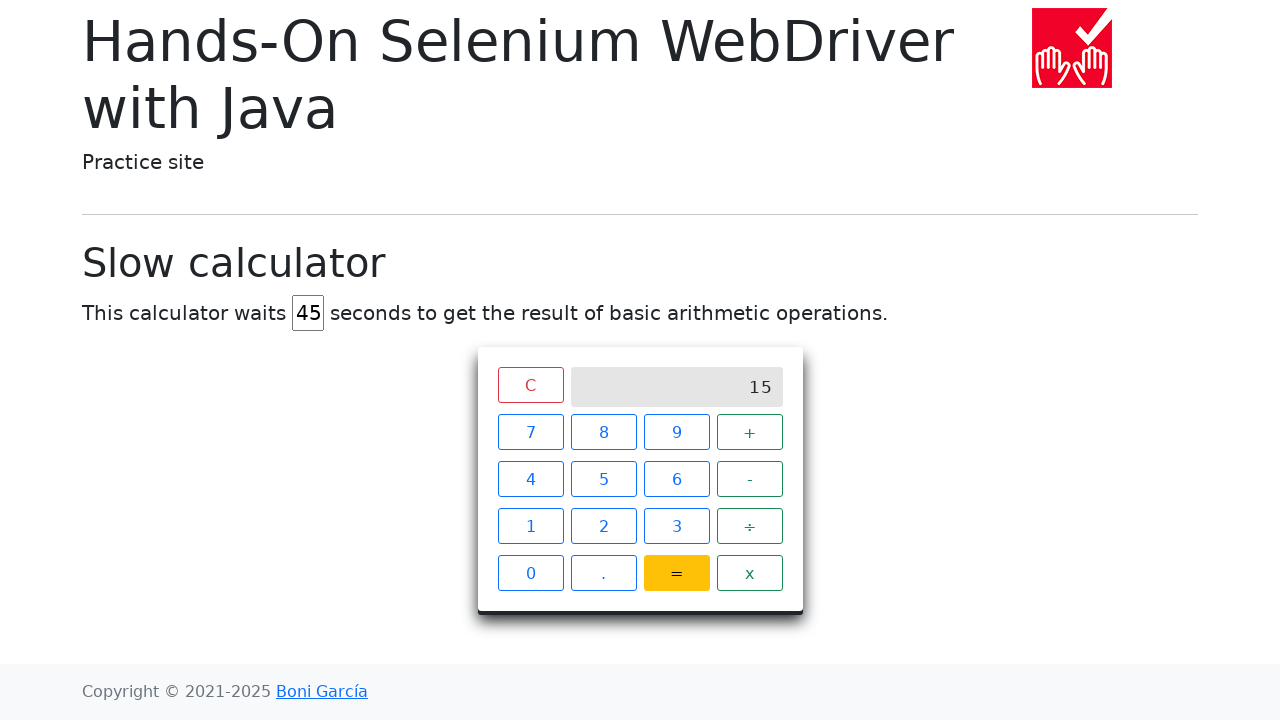

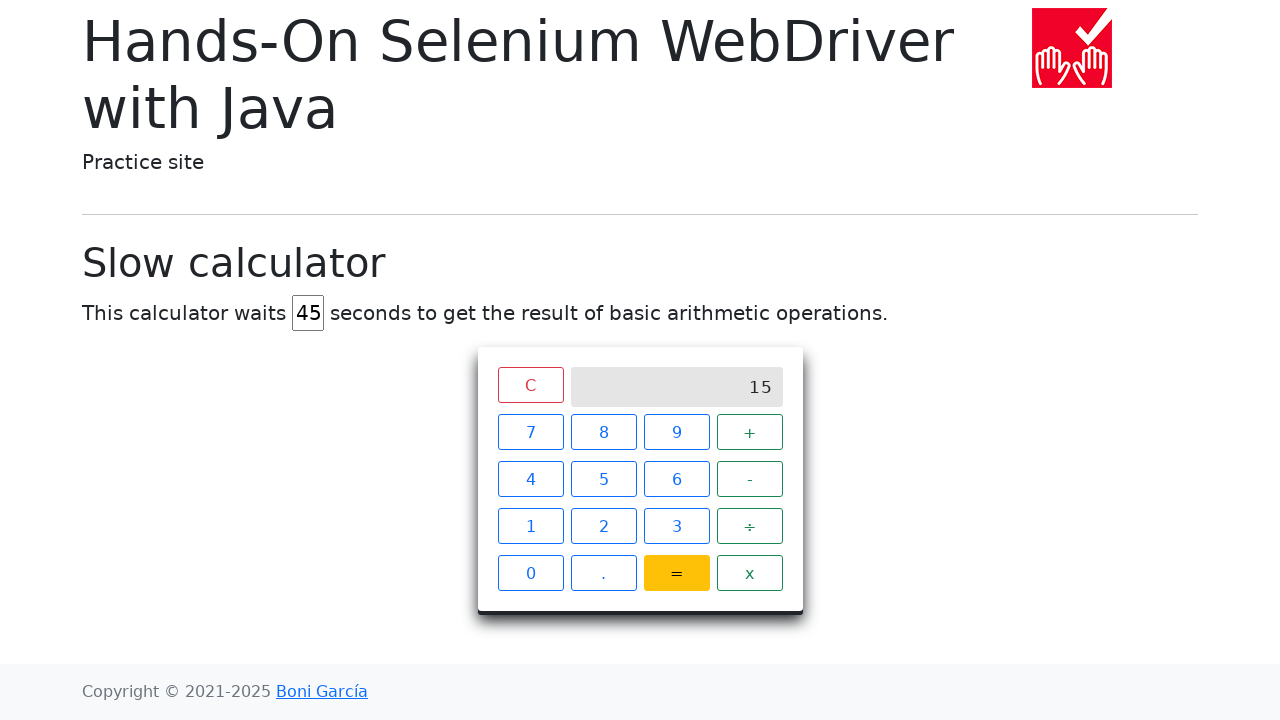